Navigates to the Selenium website and clicks on the Documentation link

Starting URL: https://www.selenium.dev/

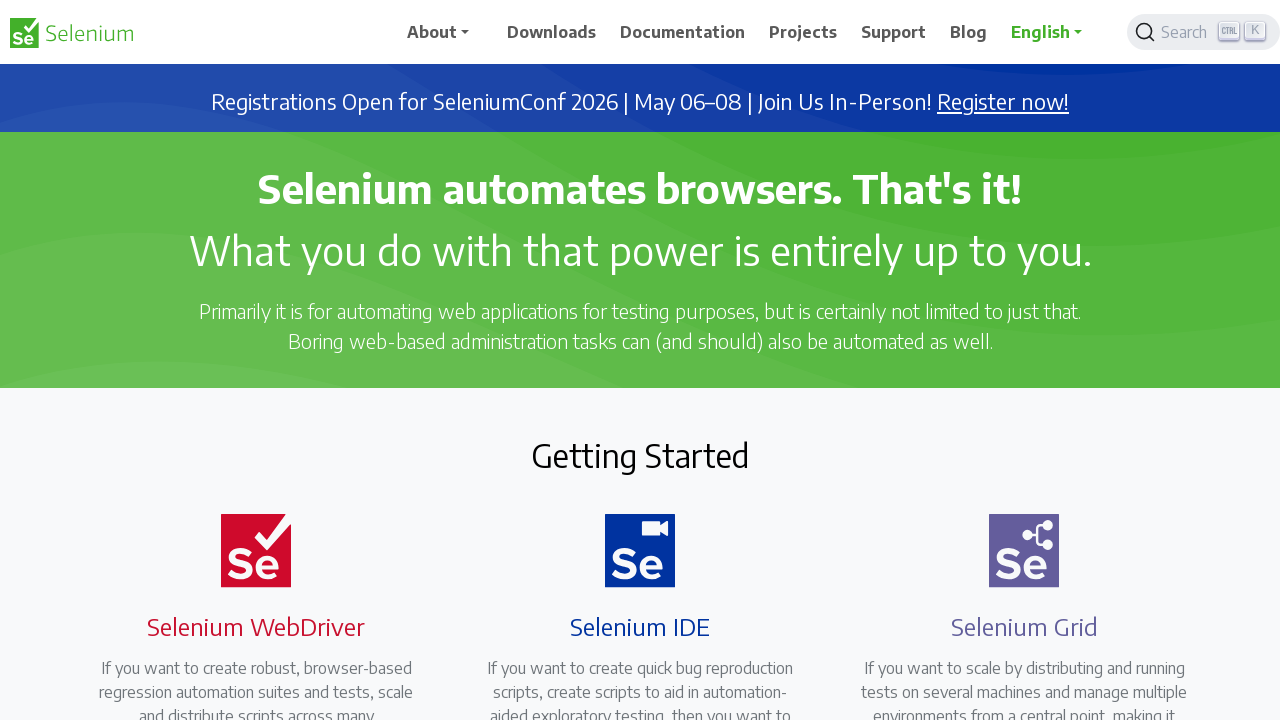

Navigated to Selenium website
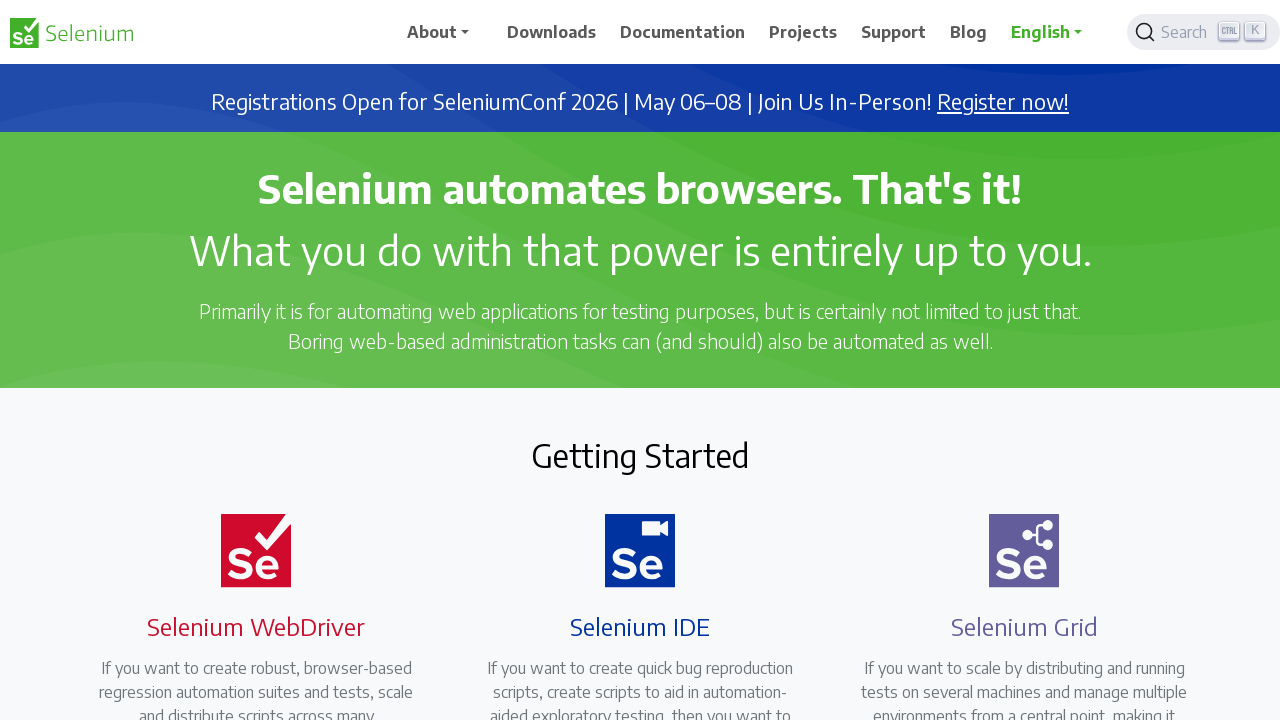

Clicked on the Documentation link at (683, 32) on text=Documentation
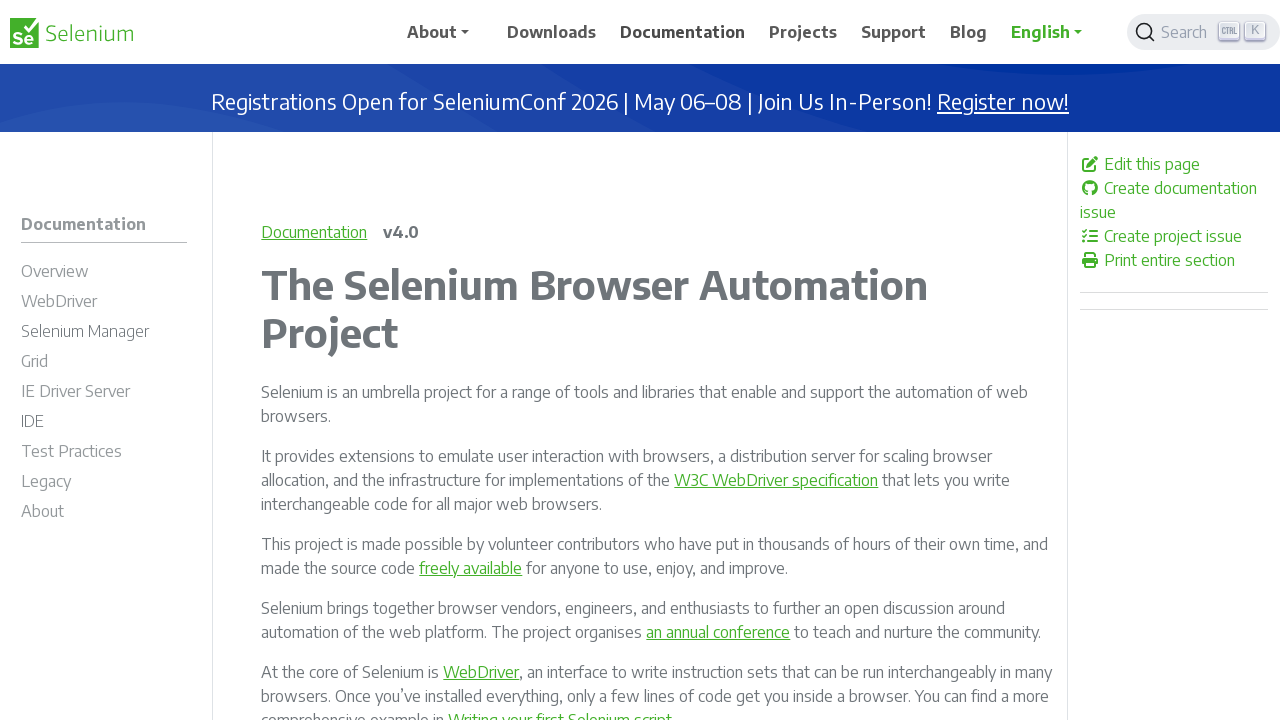

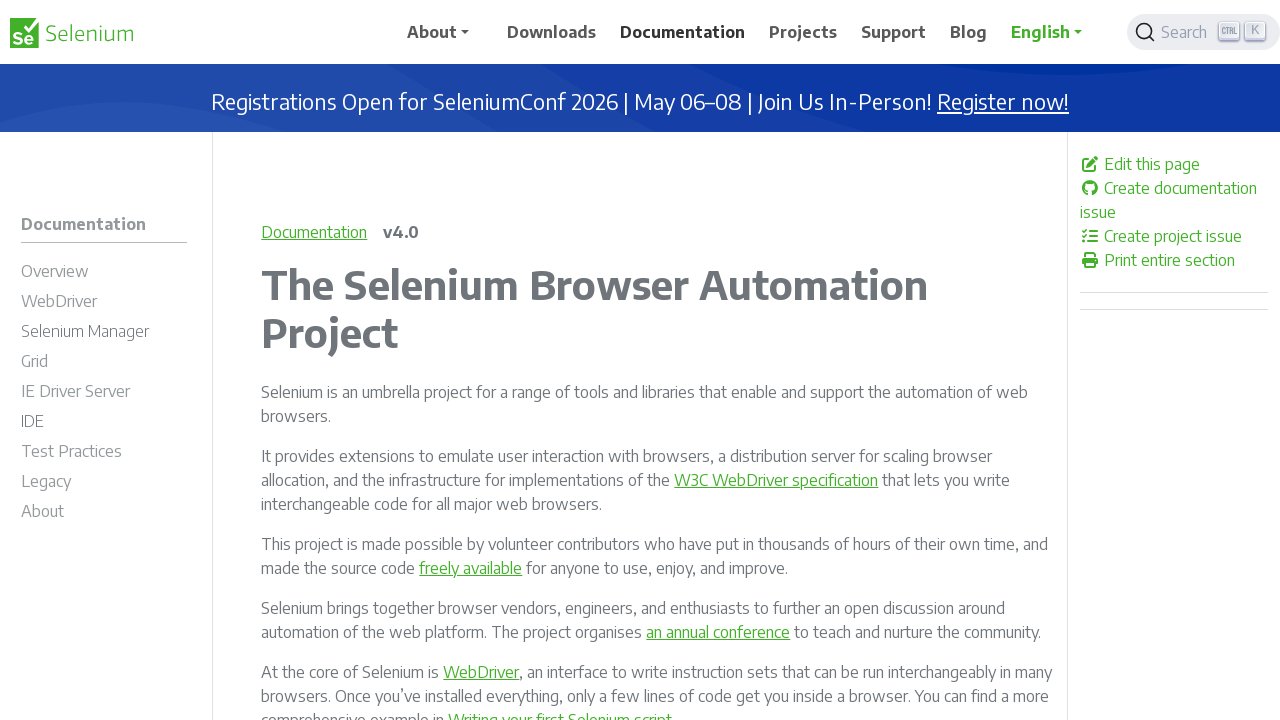